Tests dynamic controls by clicking the Enable button to enable a disabled input field, then waits for the input to become clickable and types text into it.

Starting URL: https://the-internet.herokuapp.com/dynamic_controls

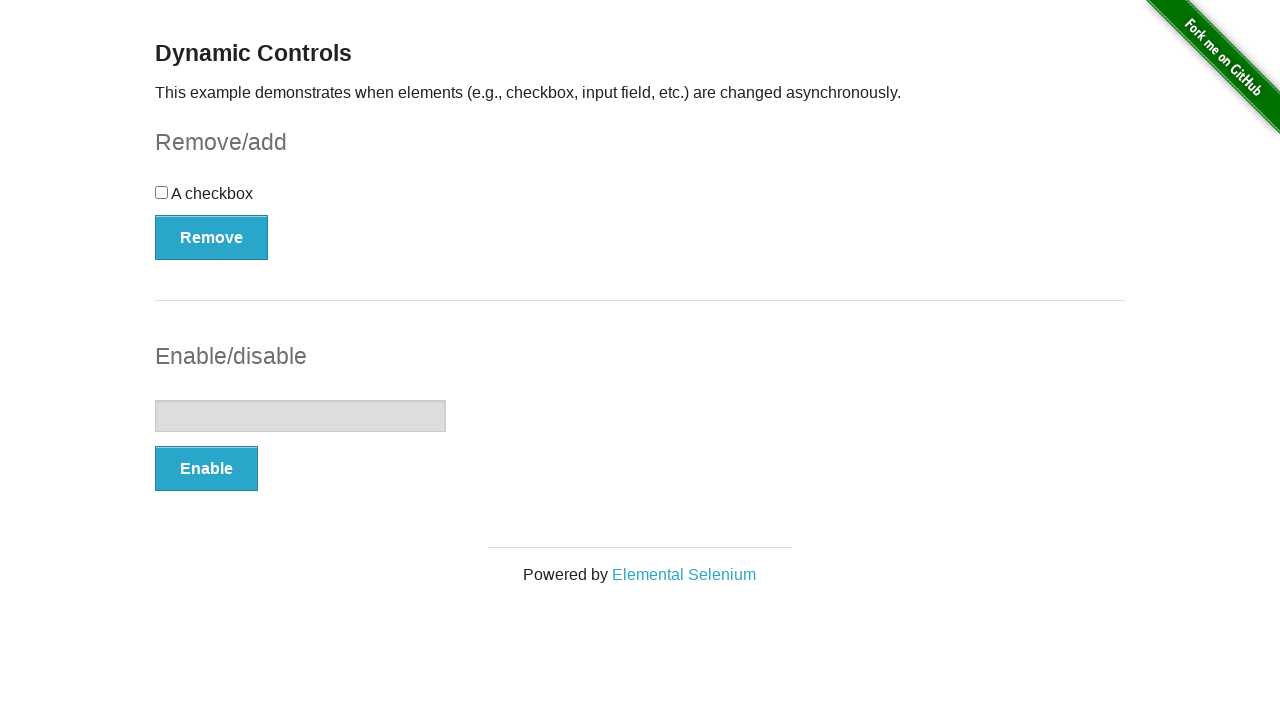

Clicked the Enable button to enable the disabled input field at (206, 469) on xpath=//button[text()='Enable']
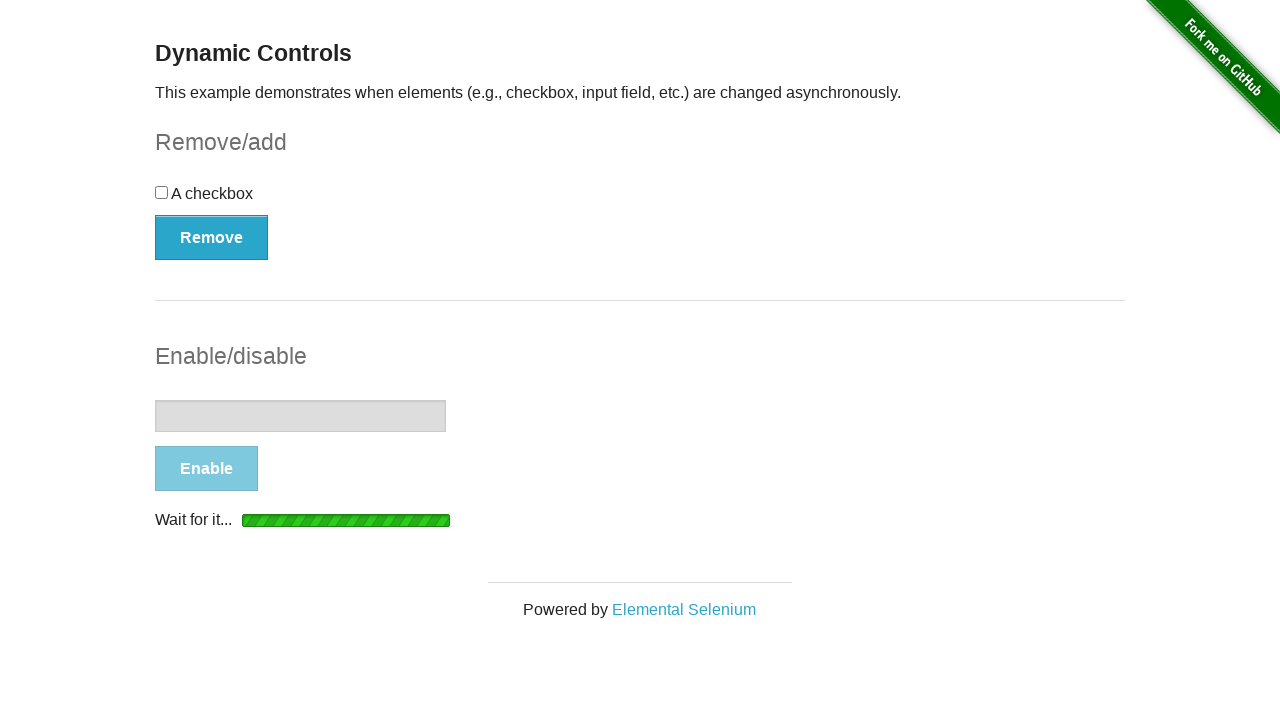

Input field became enabled and clickable
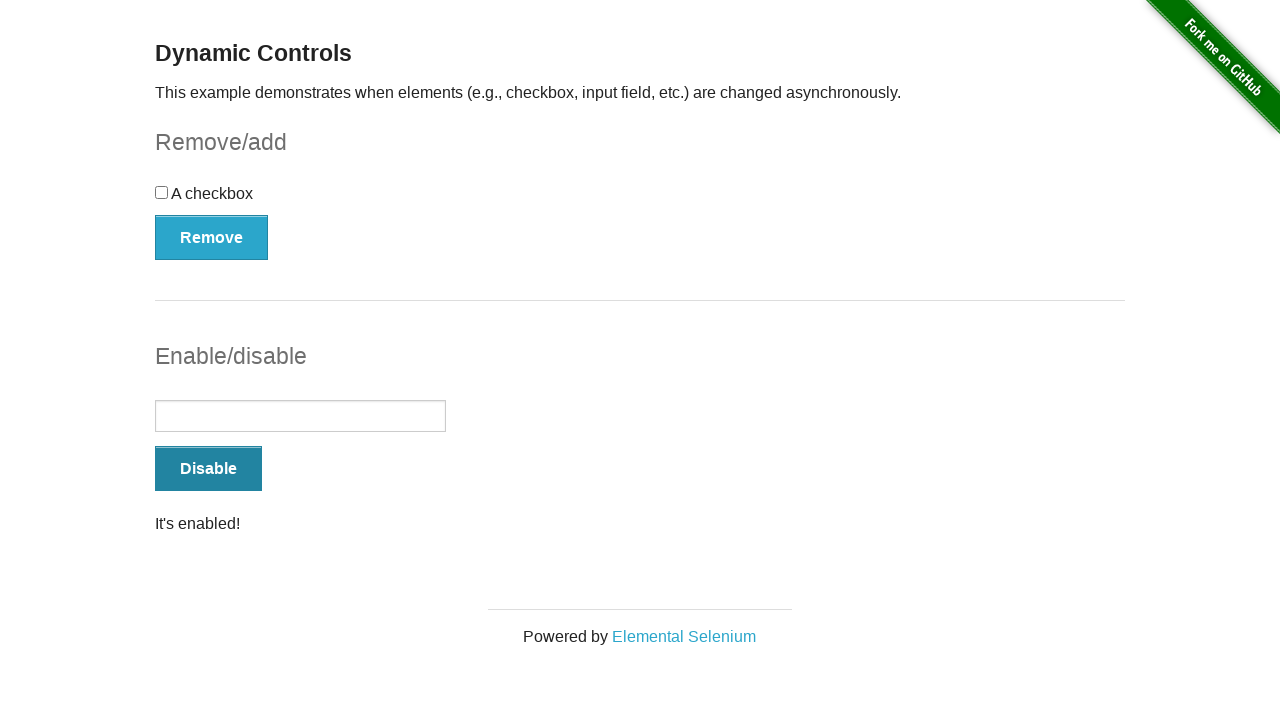

Typed 'Now I can type here!' into the enabled input field on input[type='text']
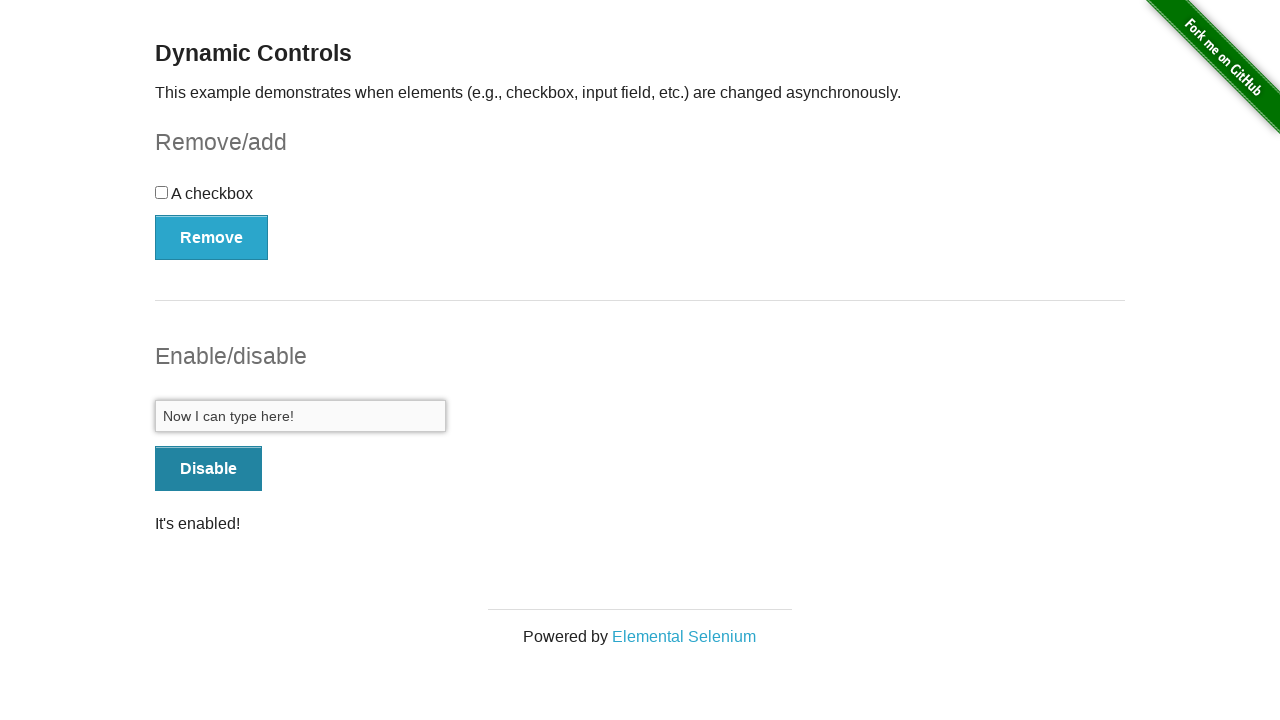

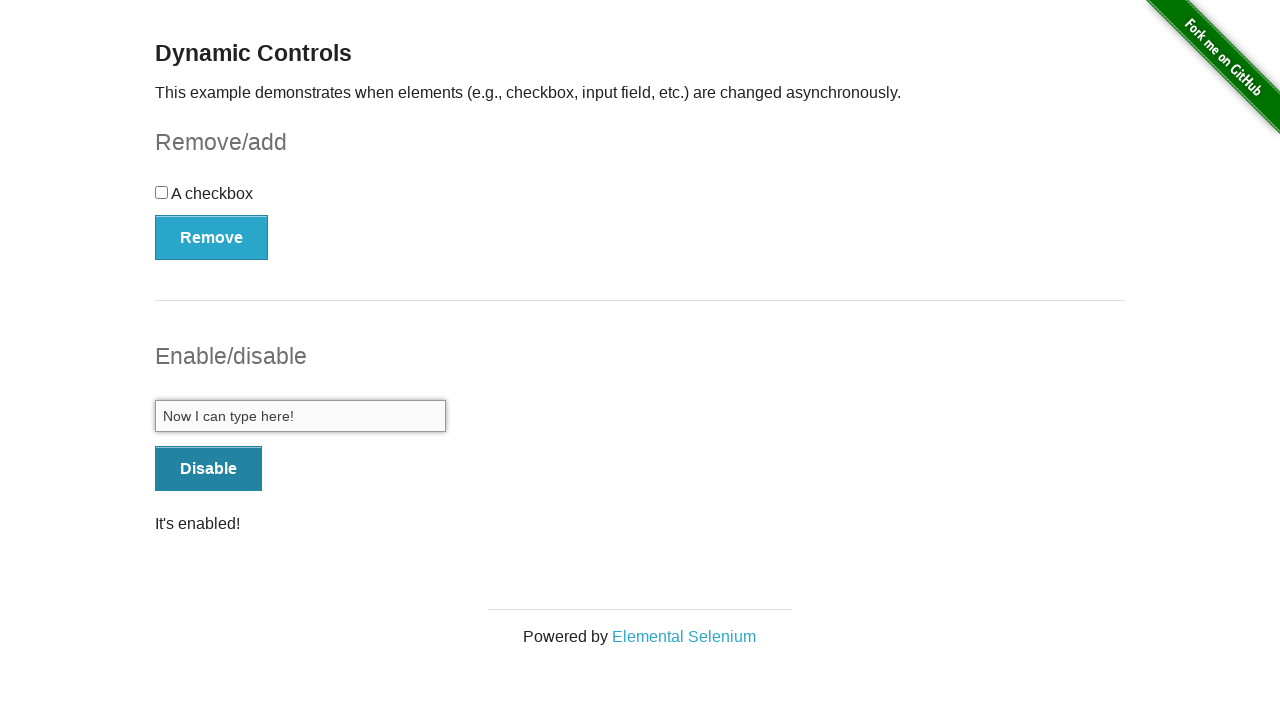